Tests browser window manipulation by changing window modes (fullscreen, maximize, custom size) before navigating to the Selenium website

Starting URL: http://selenium.dev

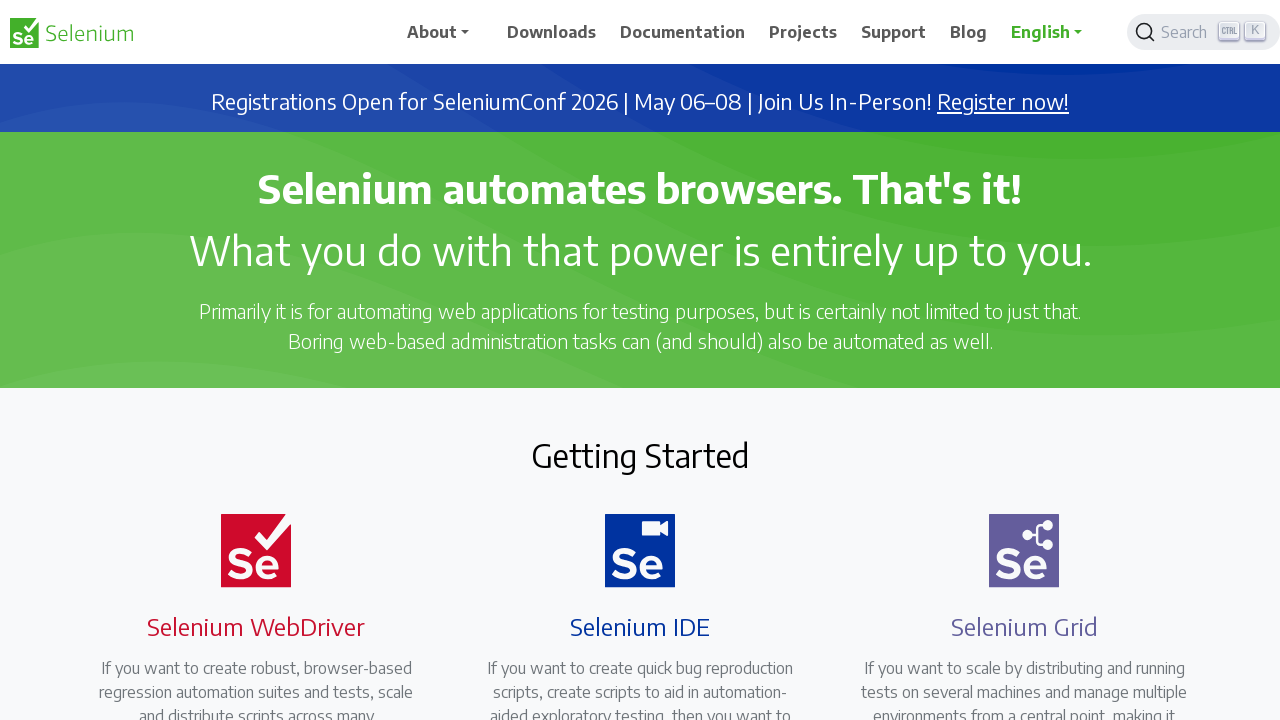

Set viewport to fullscreen mode (1920x1080)
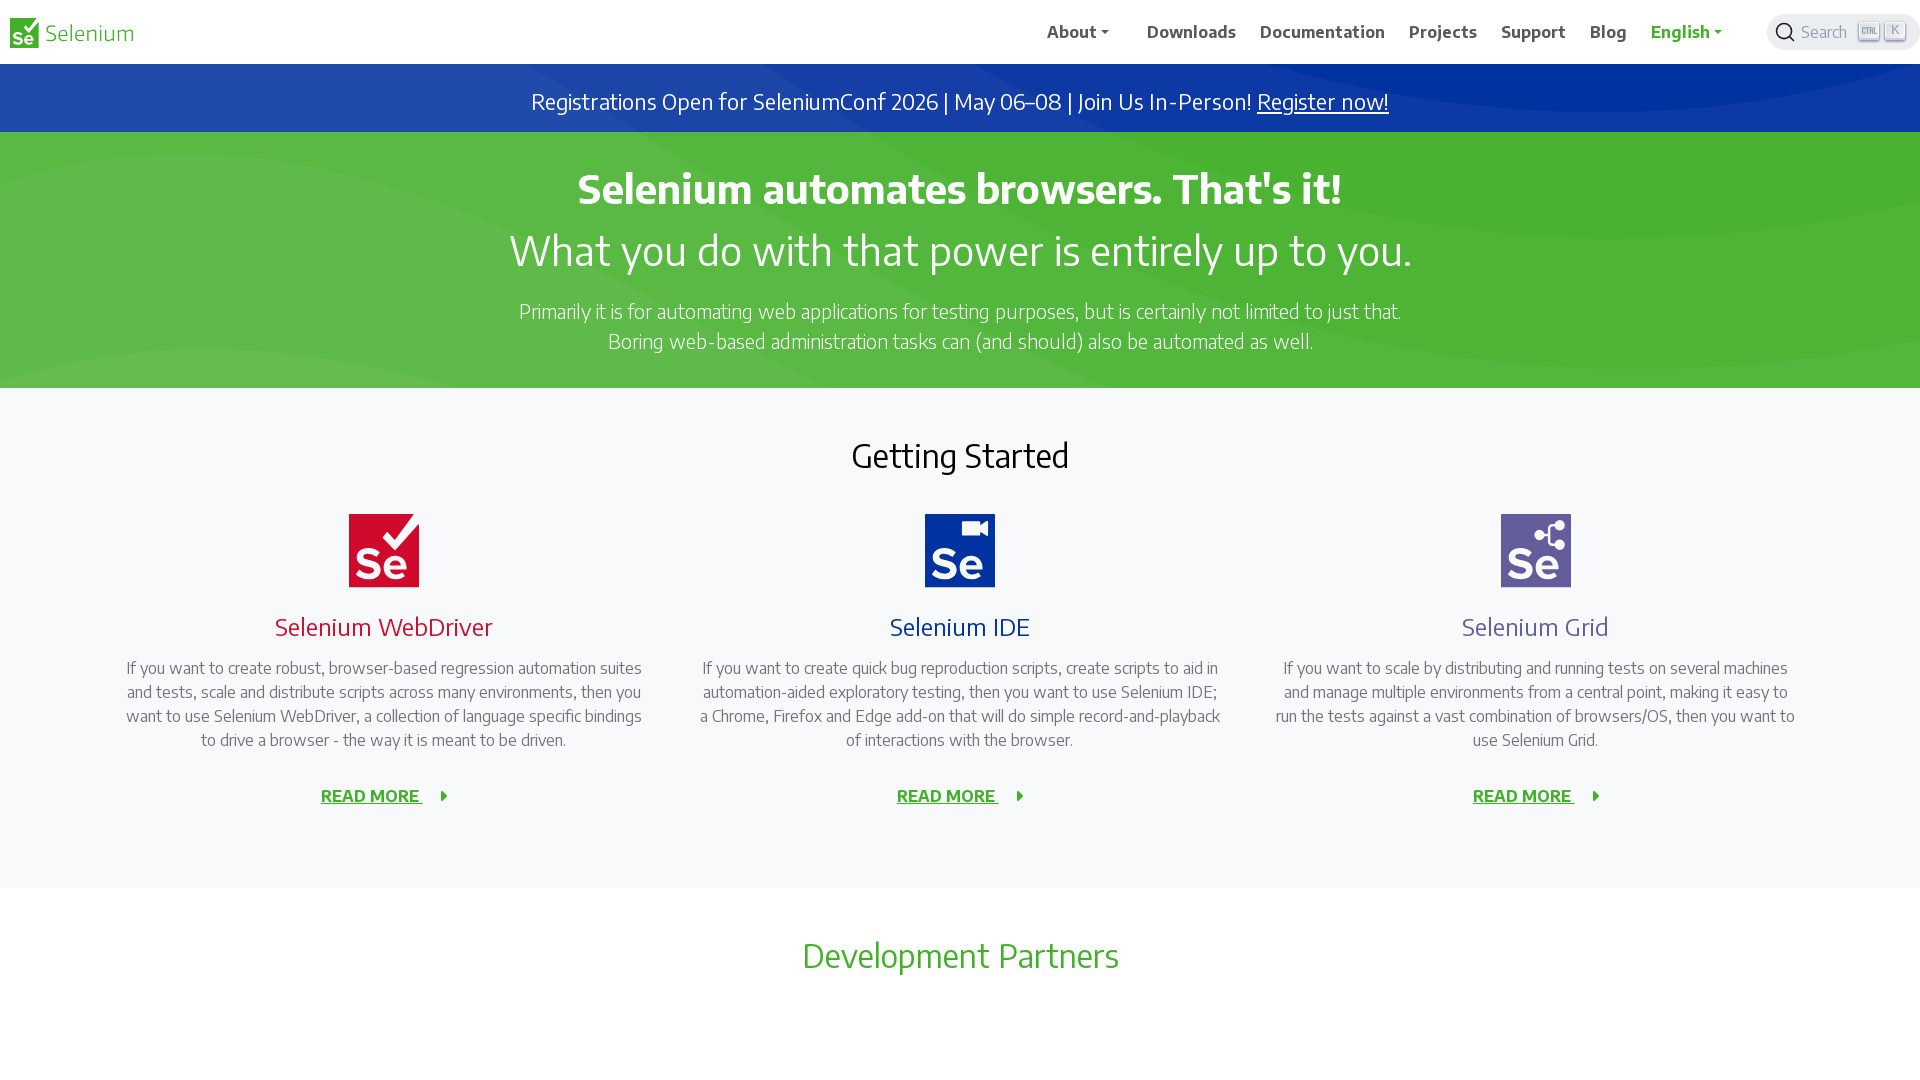

Set viewport to maximized window size (1920x1080)
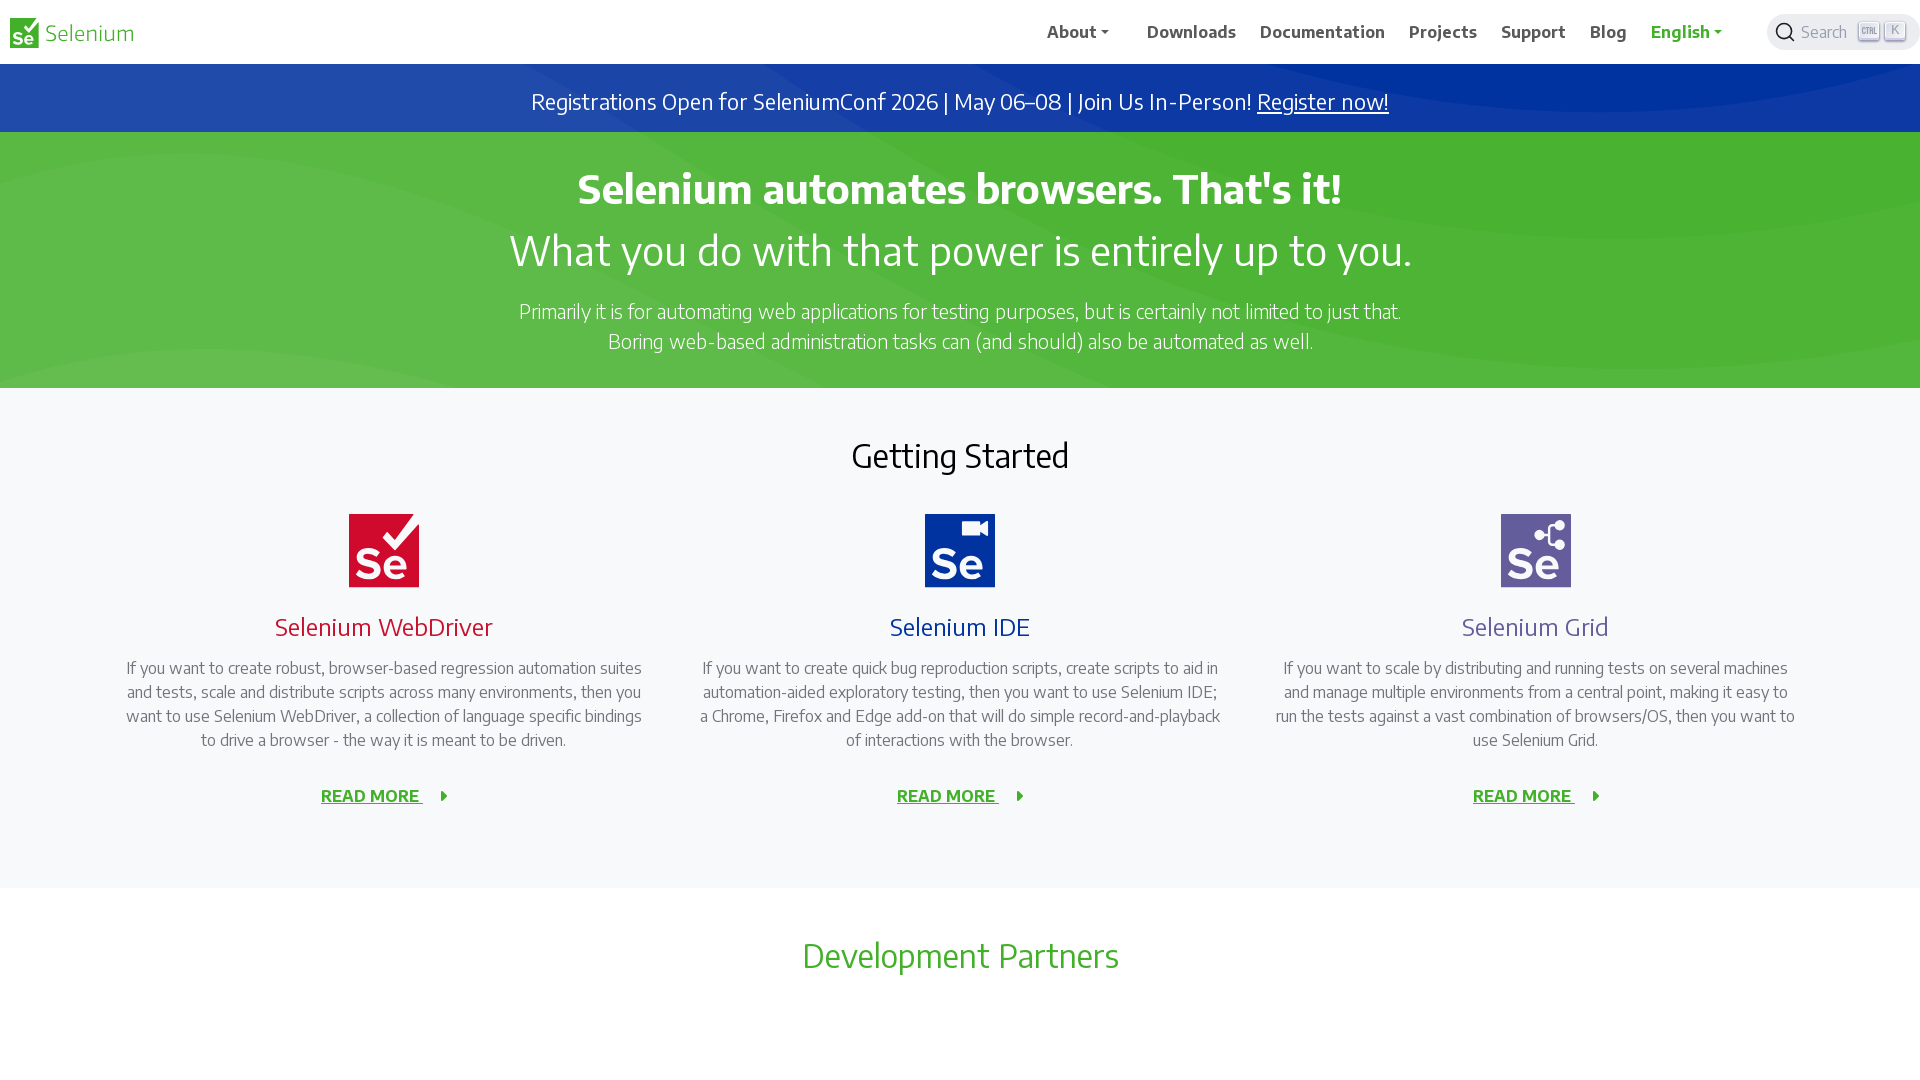

Set viewport to custom size (500x500)
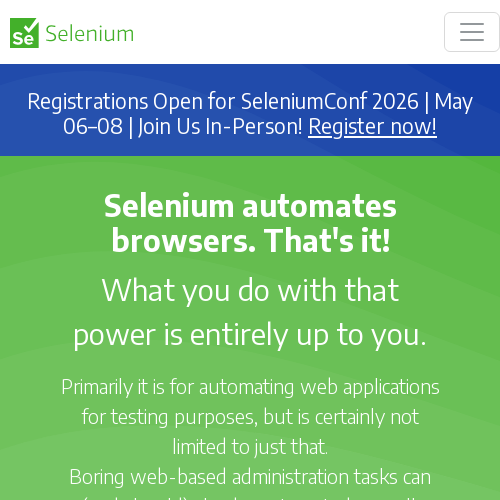

Page loaded with domcontentloaded state
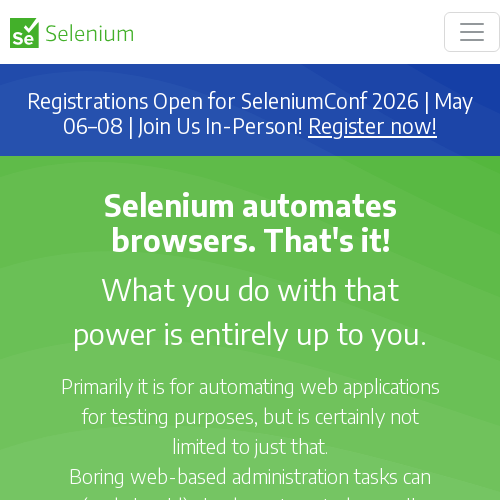

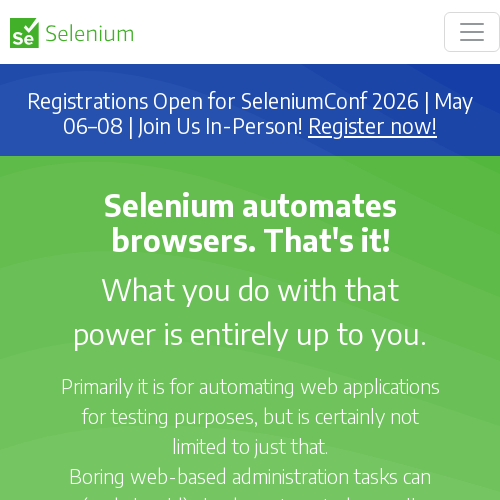